Tests basic form controls on a Selenium practice page by filling text fields, selecting radio buttons, toggling checkboxes, entering credentials, submitting the registration form, and clicking a navigation link.

Starting URL: https://www.hyrtutorials.com/p/basic-controls.html

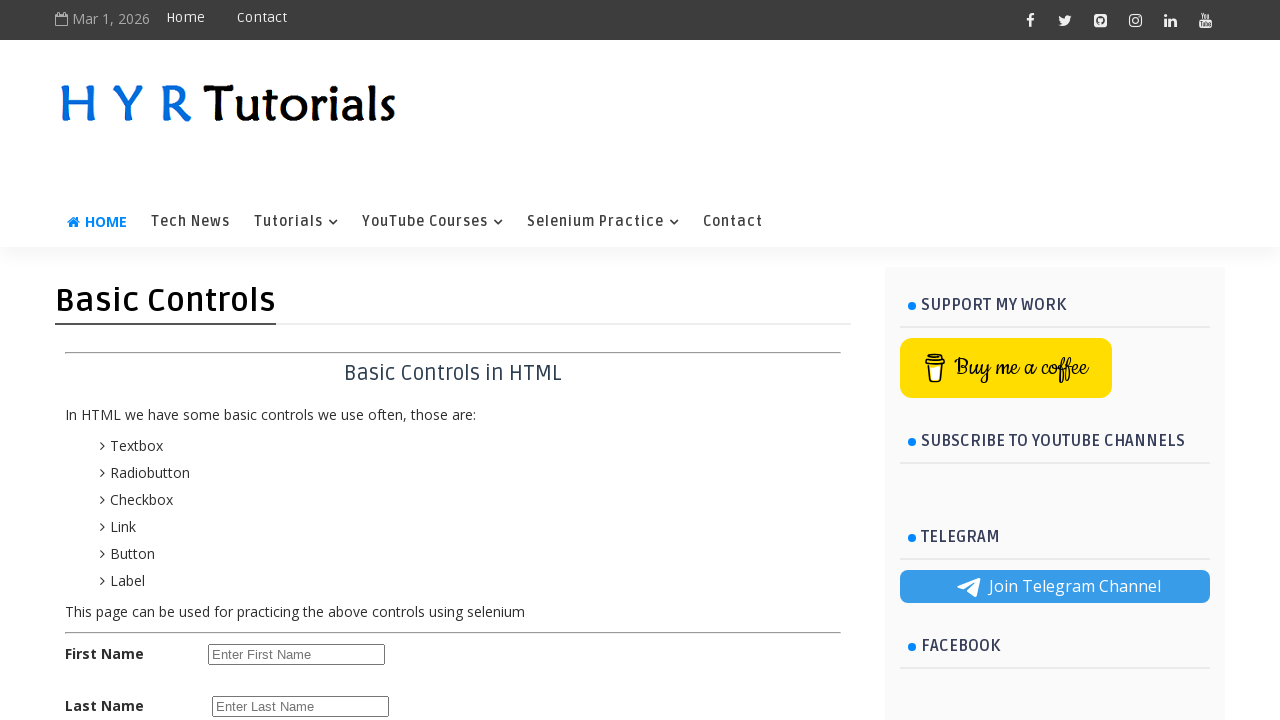

Filled first name field with 'Pavan' on #firstName
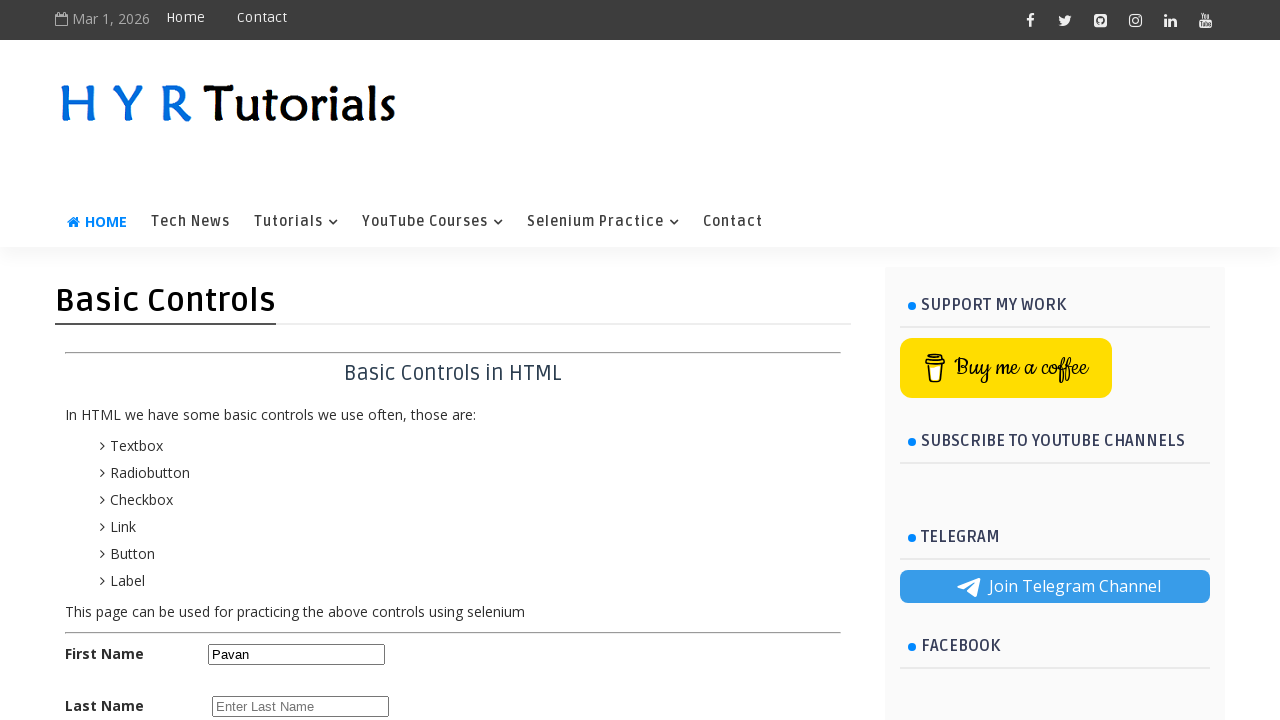

Filled last name field with 'smarty' on input[name='lName']
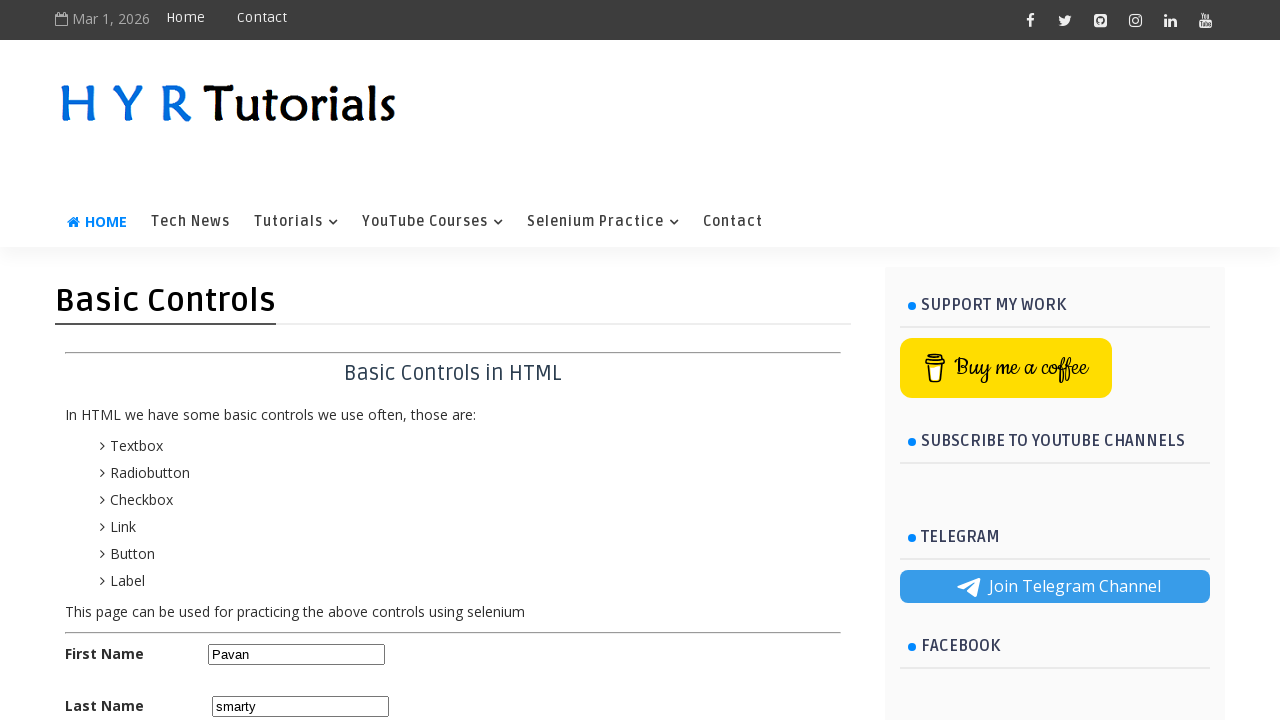

Selected male radio button at (216, 360) on #malerb
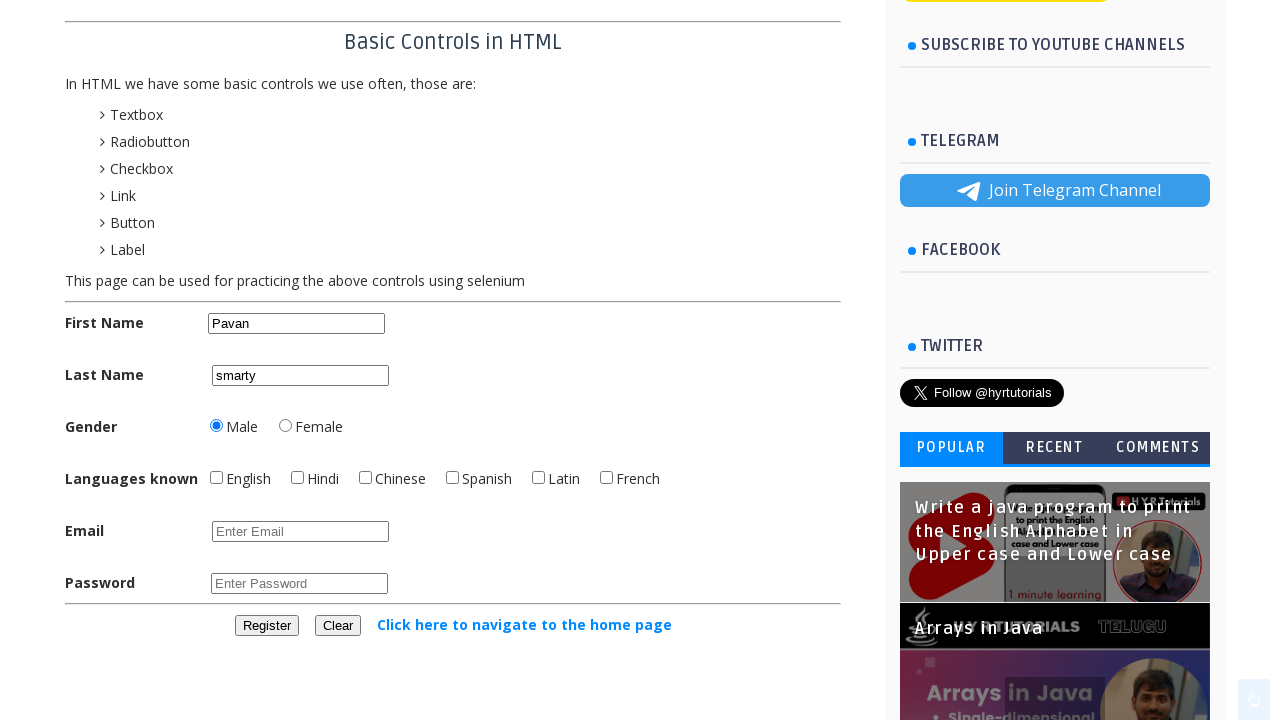

Checked English checkbox at (216, 478) on #englishchbx
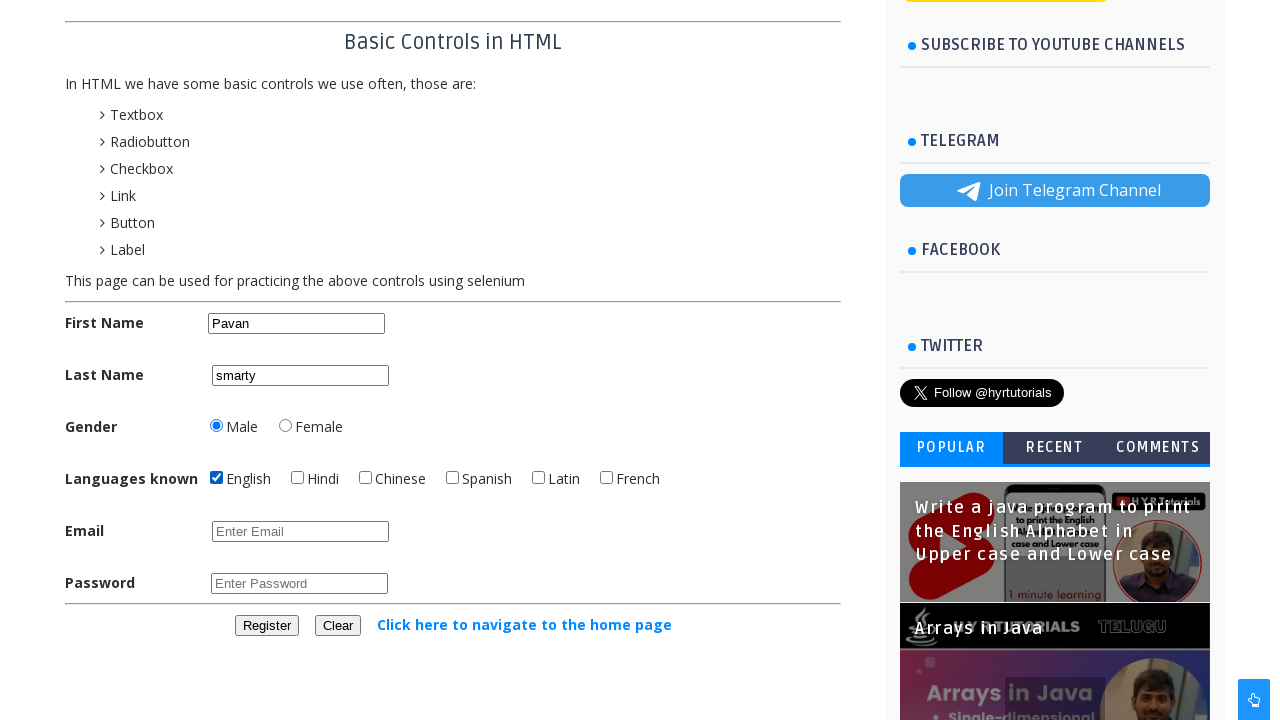

Checked Hindi checkbox at (298, 478) on #hindichbx
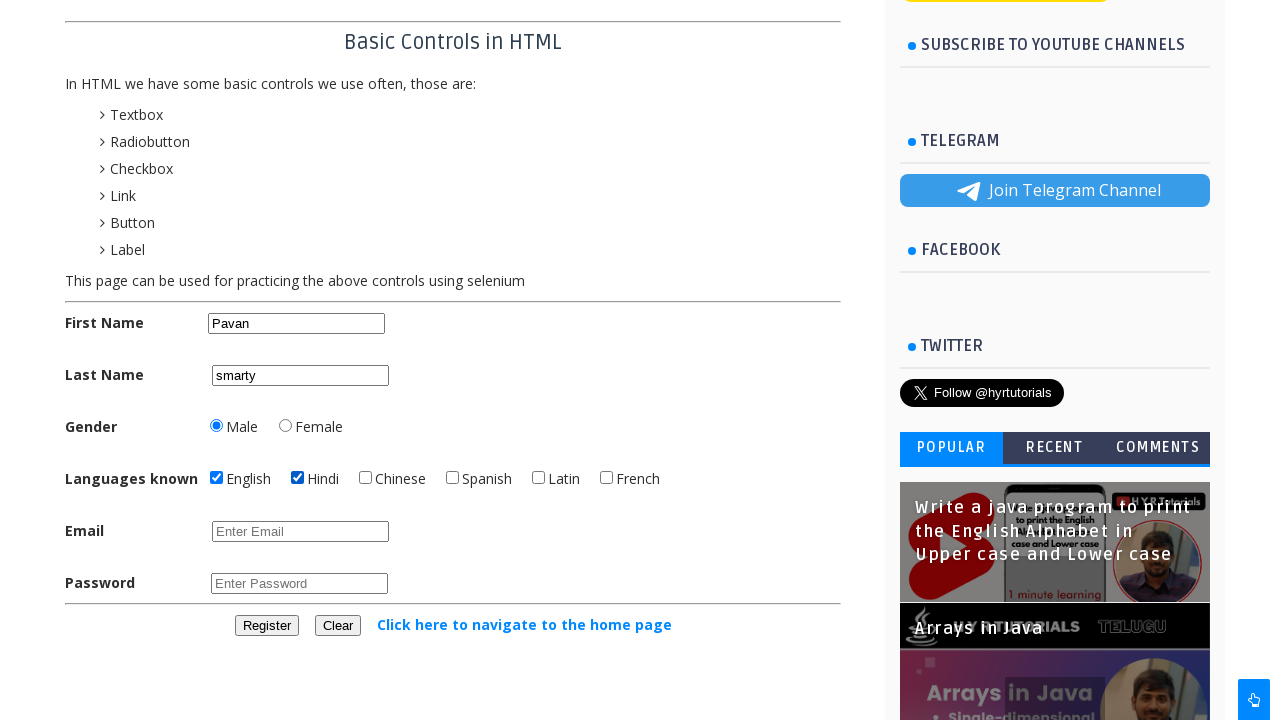

Unchecked Hindi checkbox at (298, 478) on #hindichbx
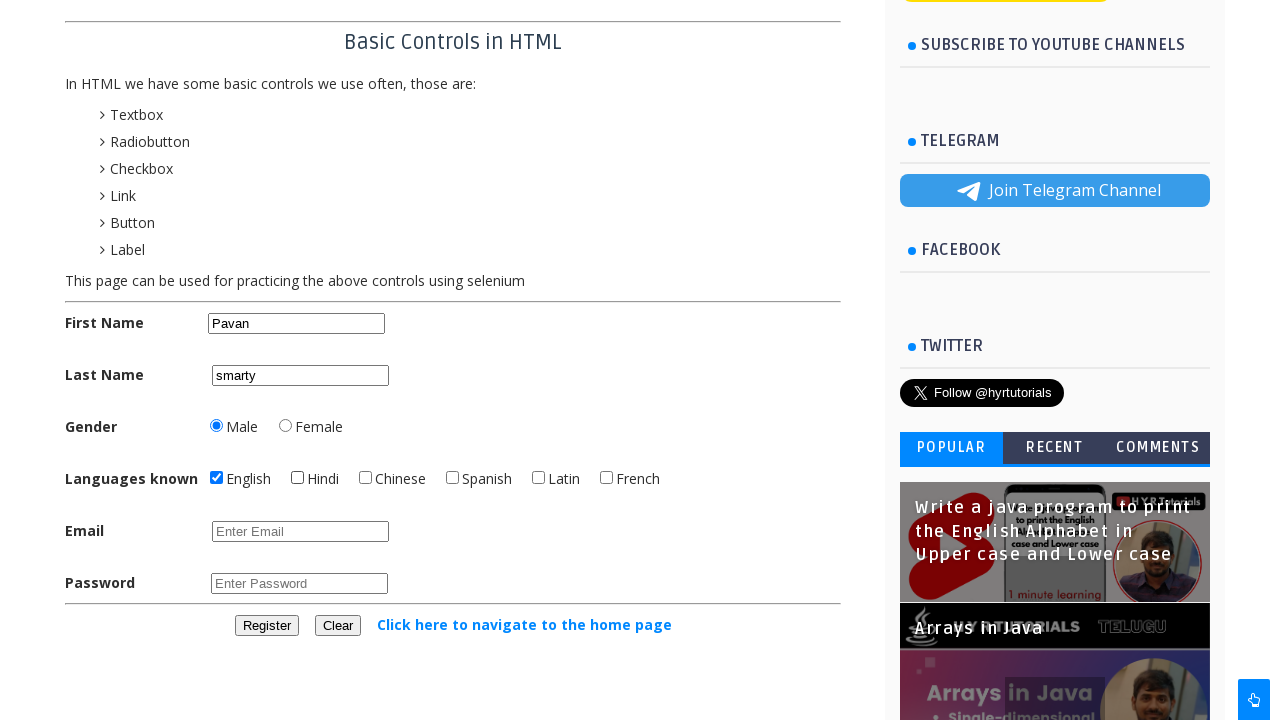

Filled email field with 'mpavank@1222' on input[name='email']
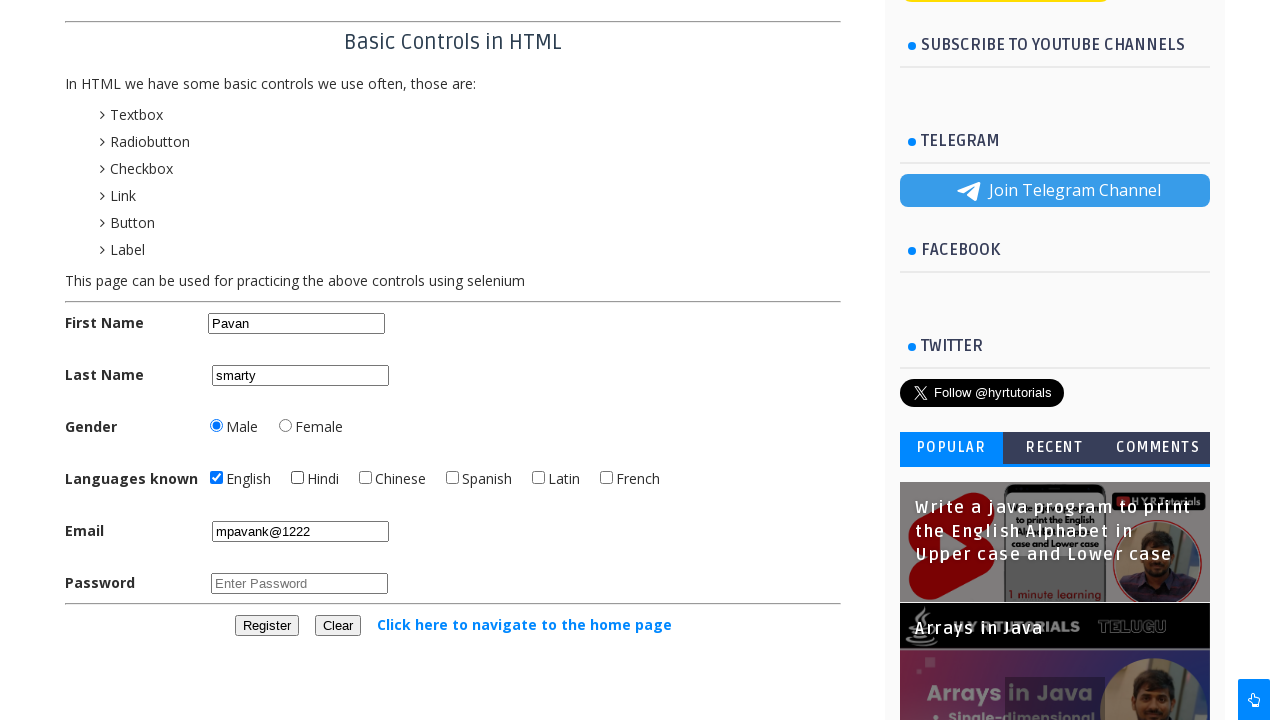

Filled password field with credentials on #password
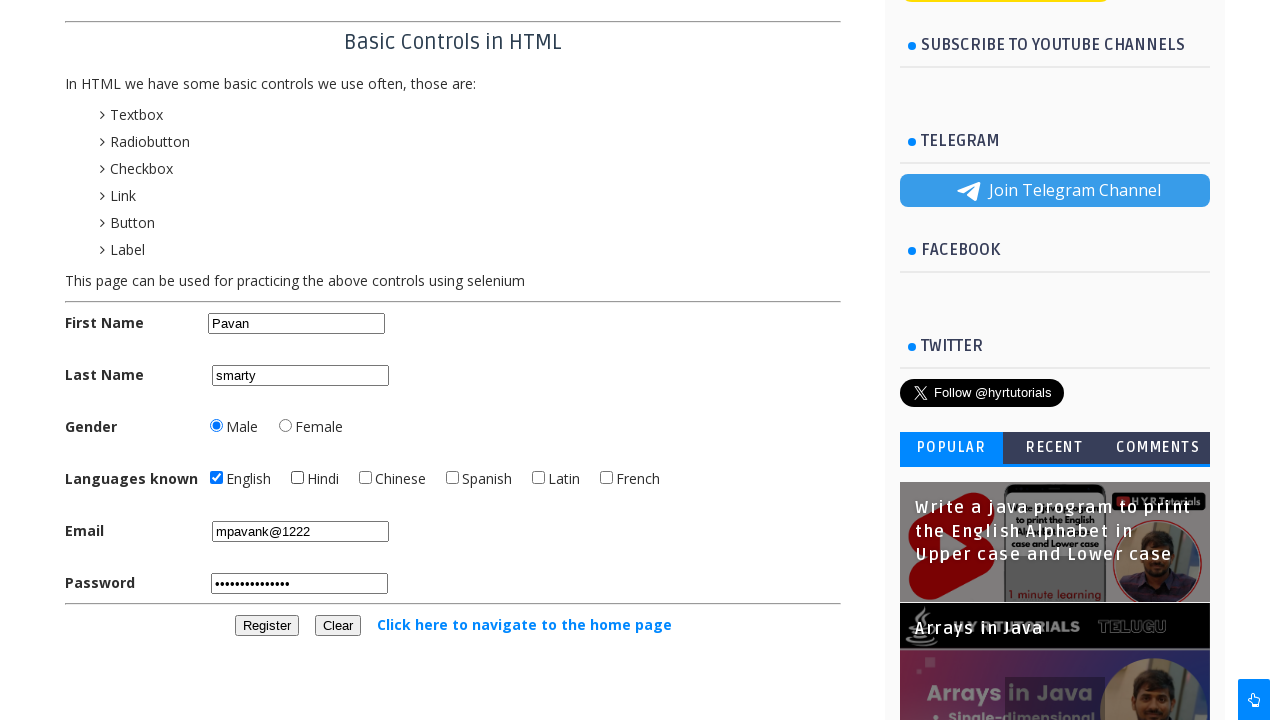

Clicked register button to submit form at (266, 626) on #registerbtn
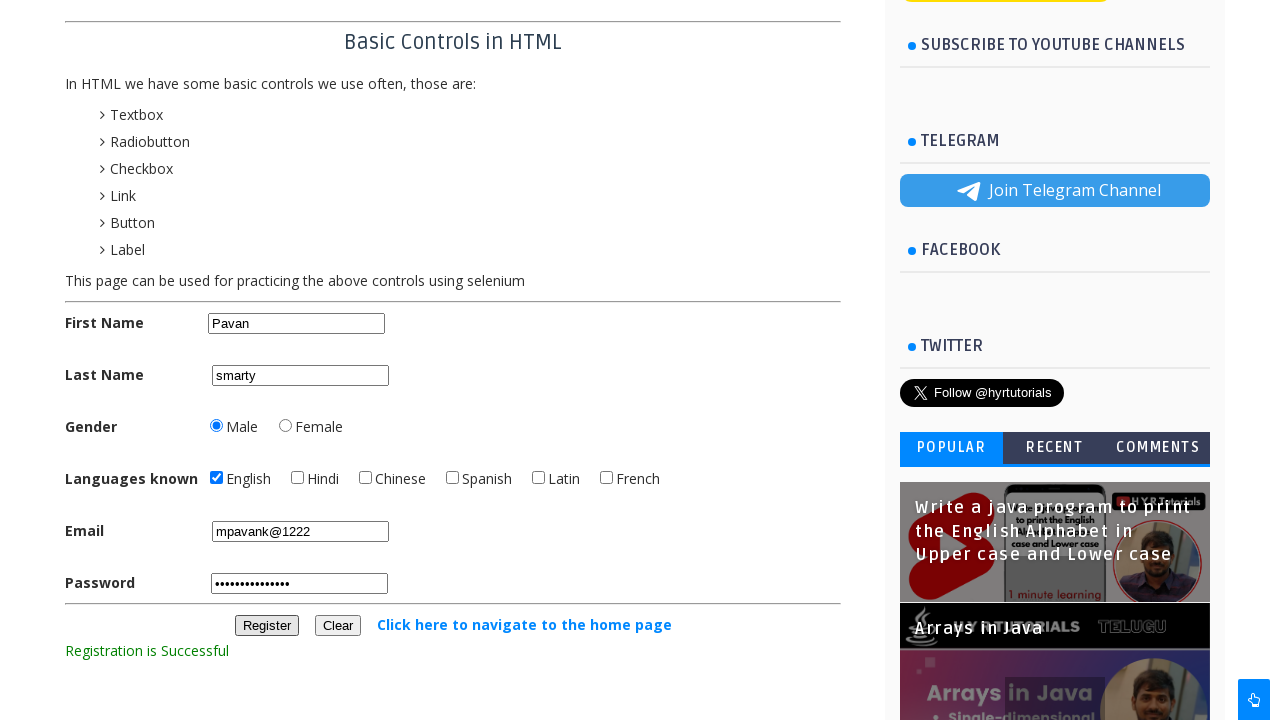

Registration message appeared confirming form submission
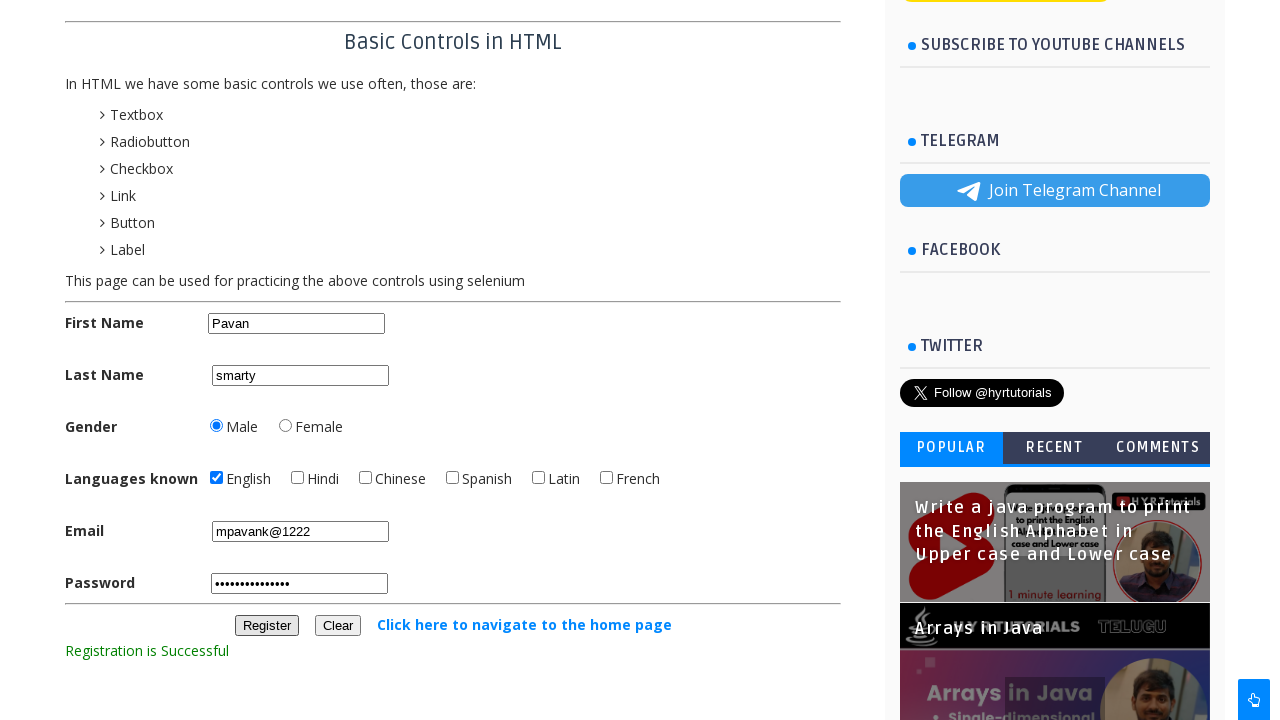

Clicked navigation link to home page at (524, 624) on text=Click here to navigate to the home page
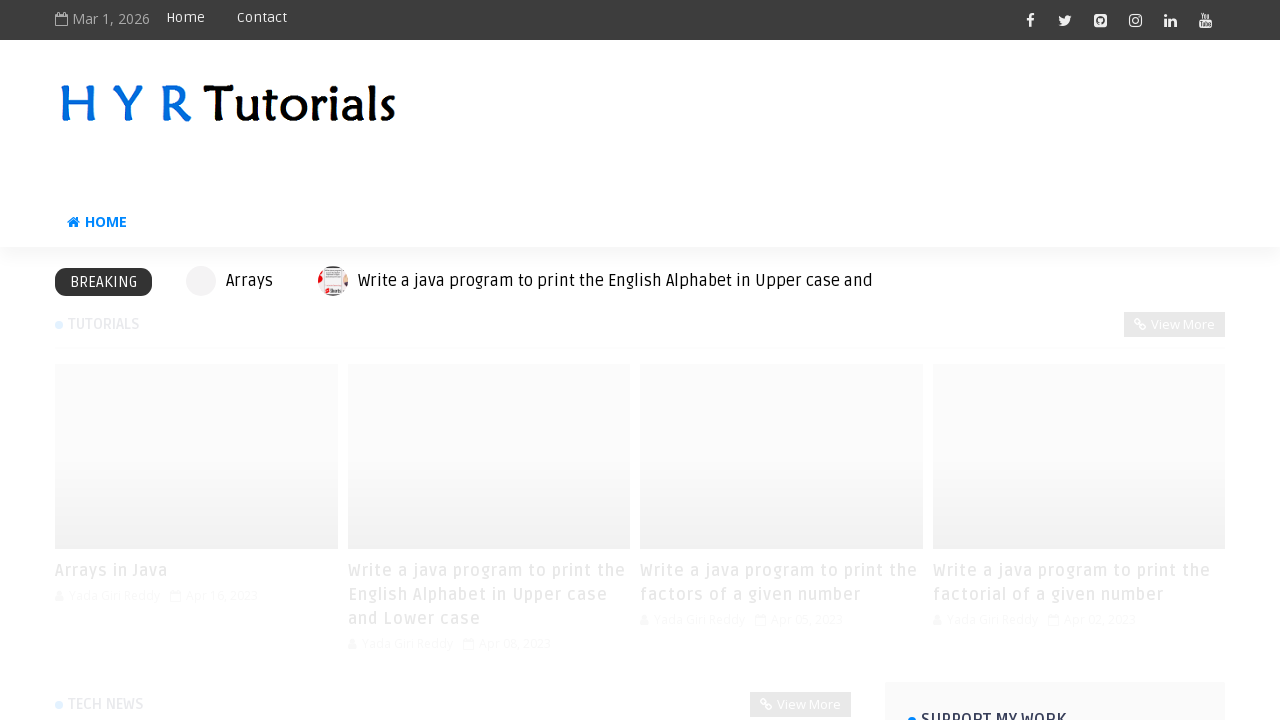

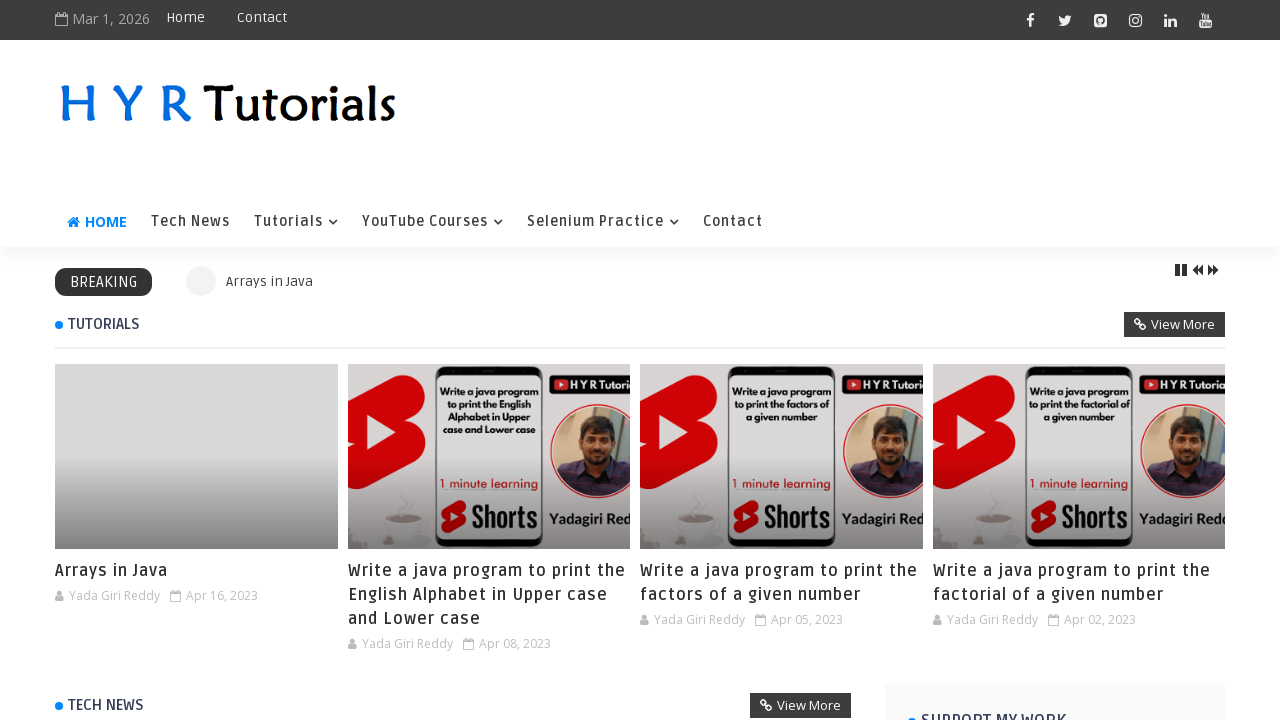